Tests regular click functionality by clicking a button and verifying the success message

Starting URL: https://demoqa.com/buttons

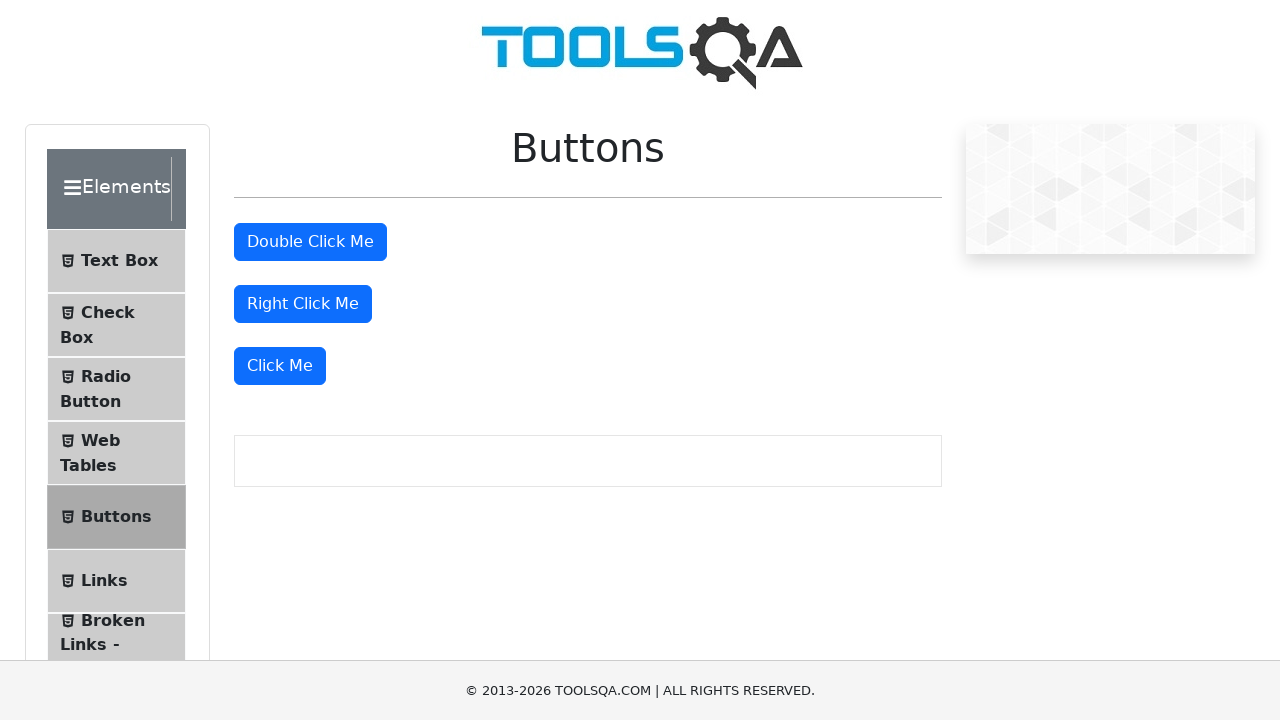

Navigated to DemoQA Buttons page
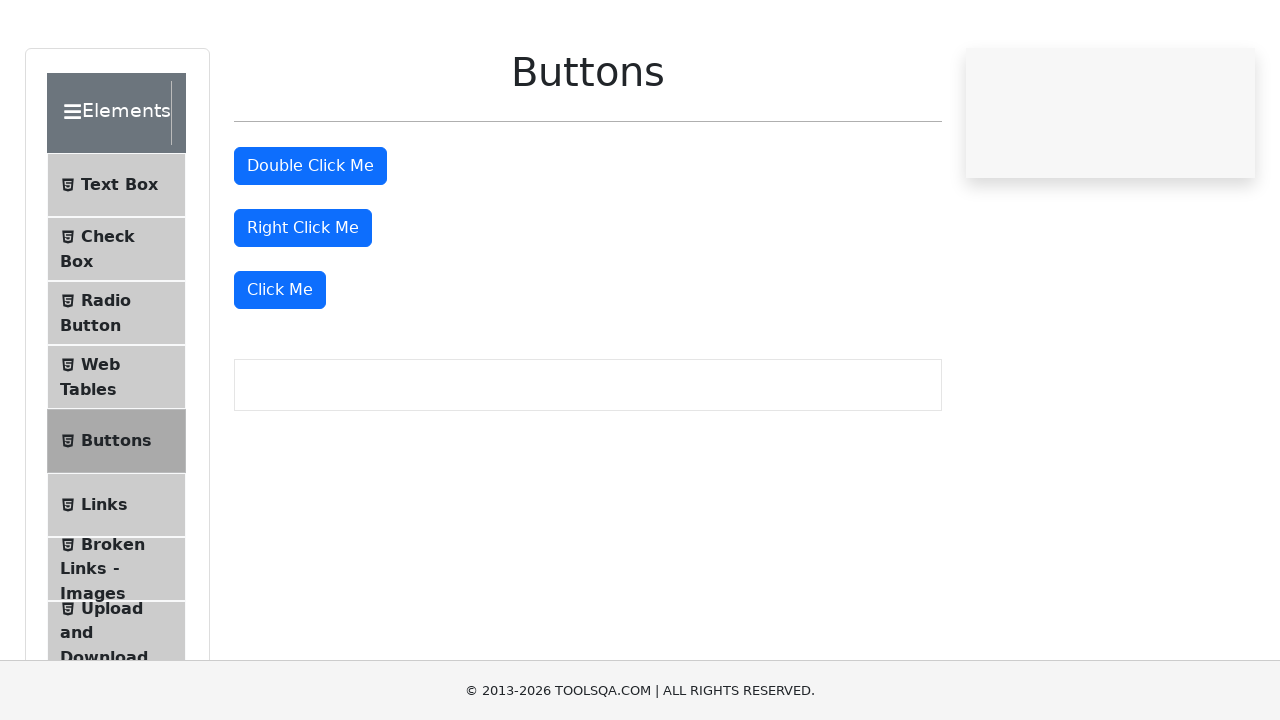

Clicked the 'Click Me' button at (280, 366) on xpath=//button[normalize-space()='Click Me']
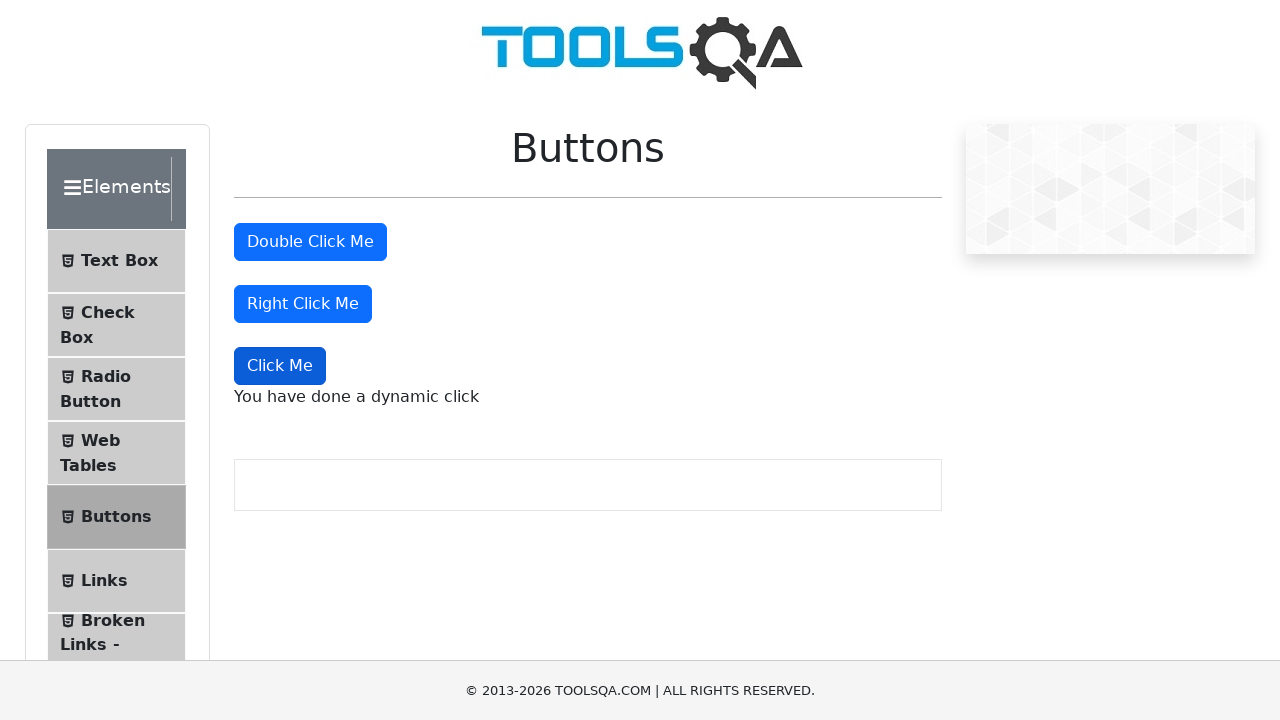

Dynamic click success message appeared
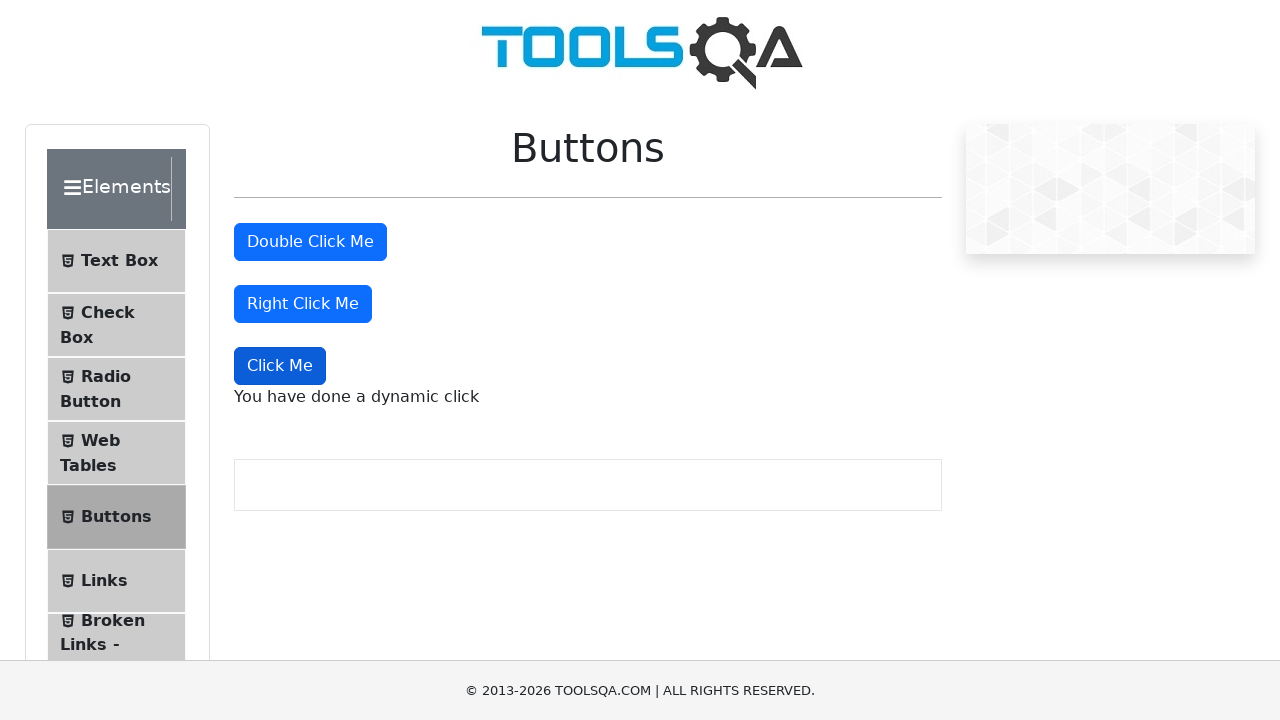

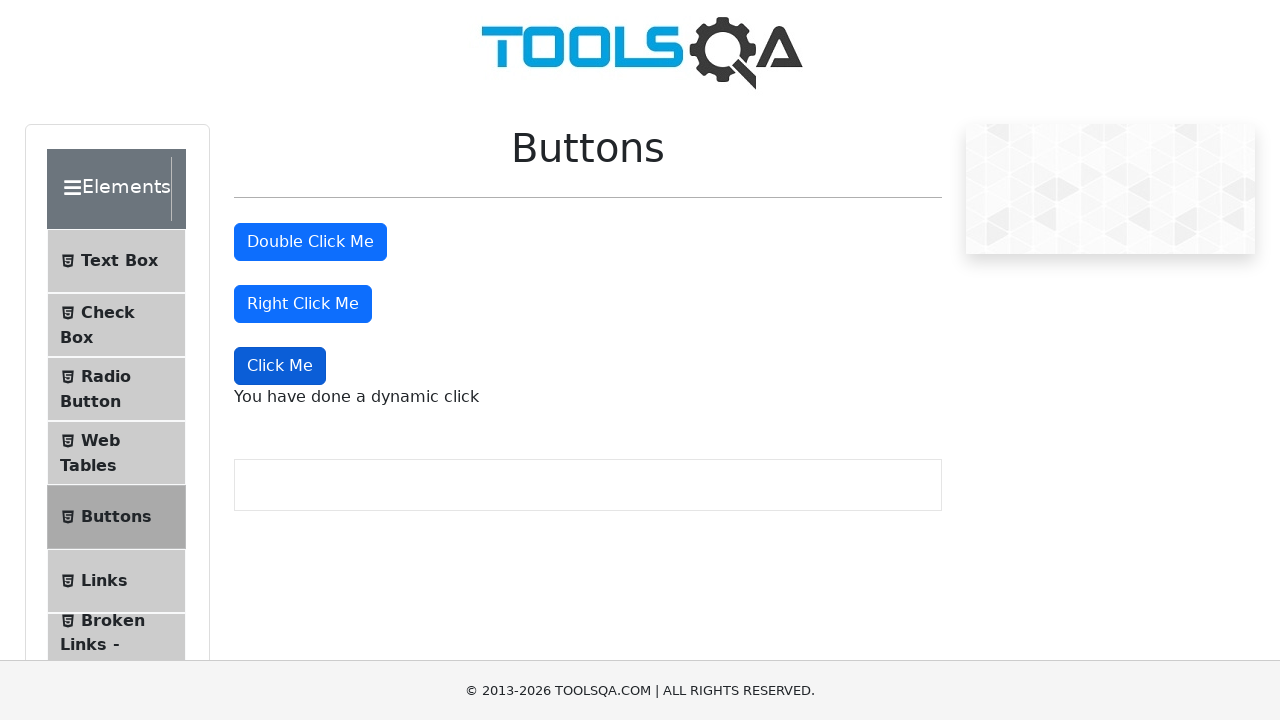